Tests drag and drop functionality by dragging element A and dropping it onto element B

Starting URL: https://the-internet.herokuapp.com/drag_and_drop

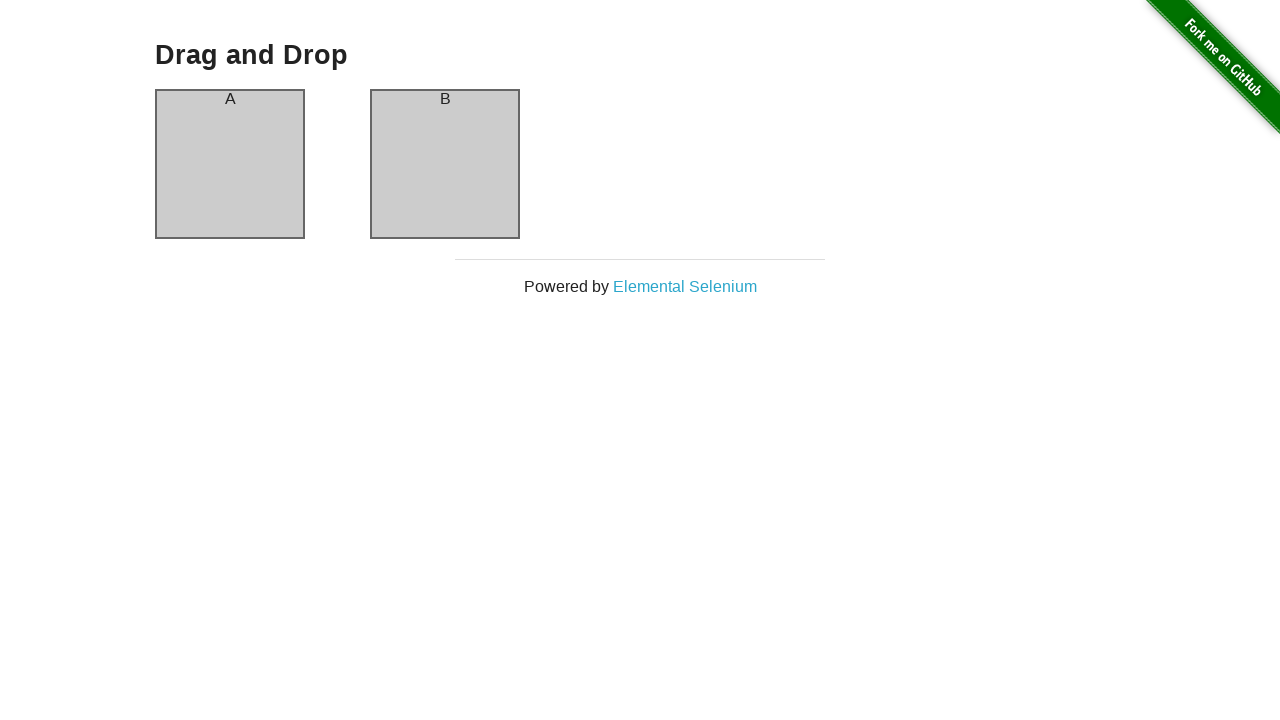

Waited for column A element to be visible
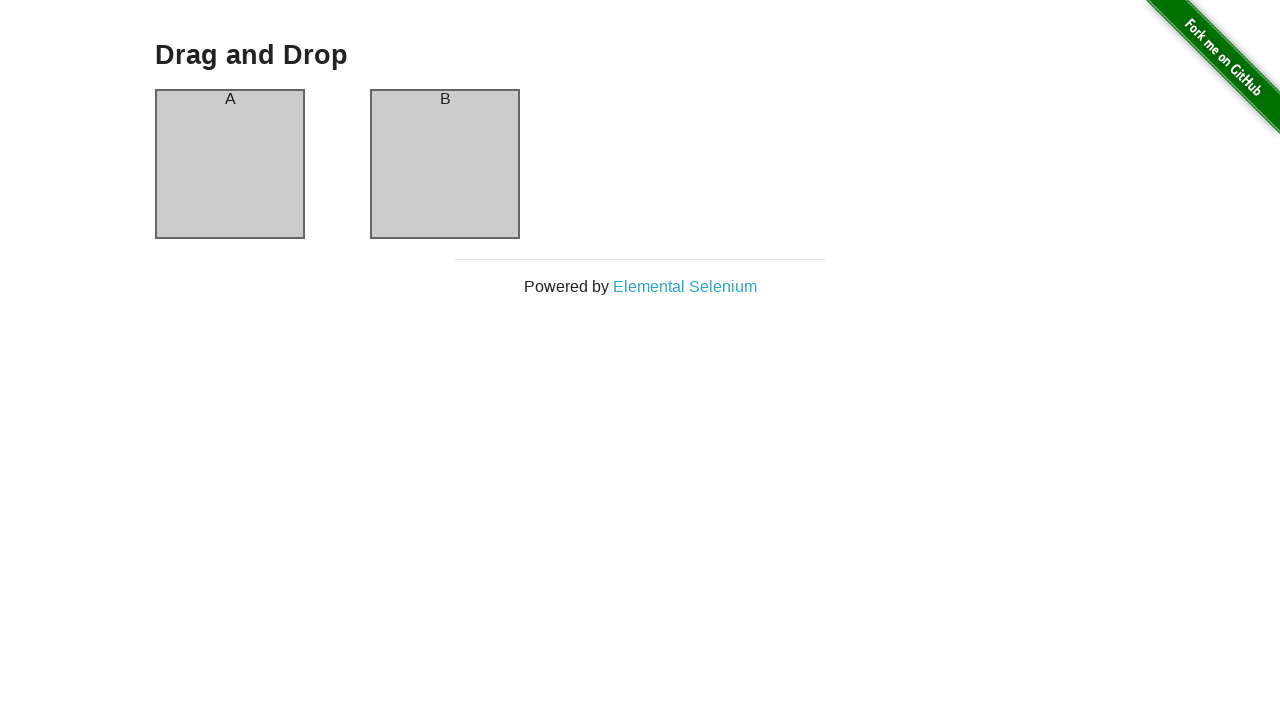

Waited for column B element to be visible
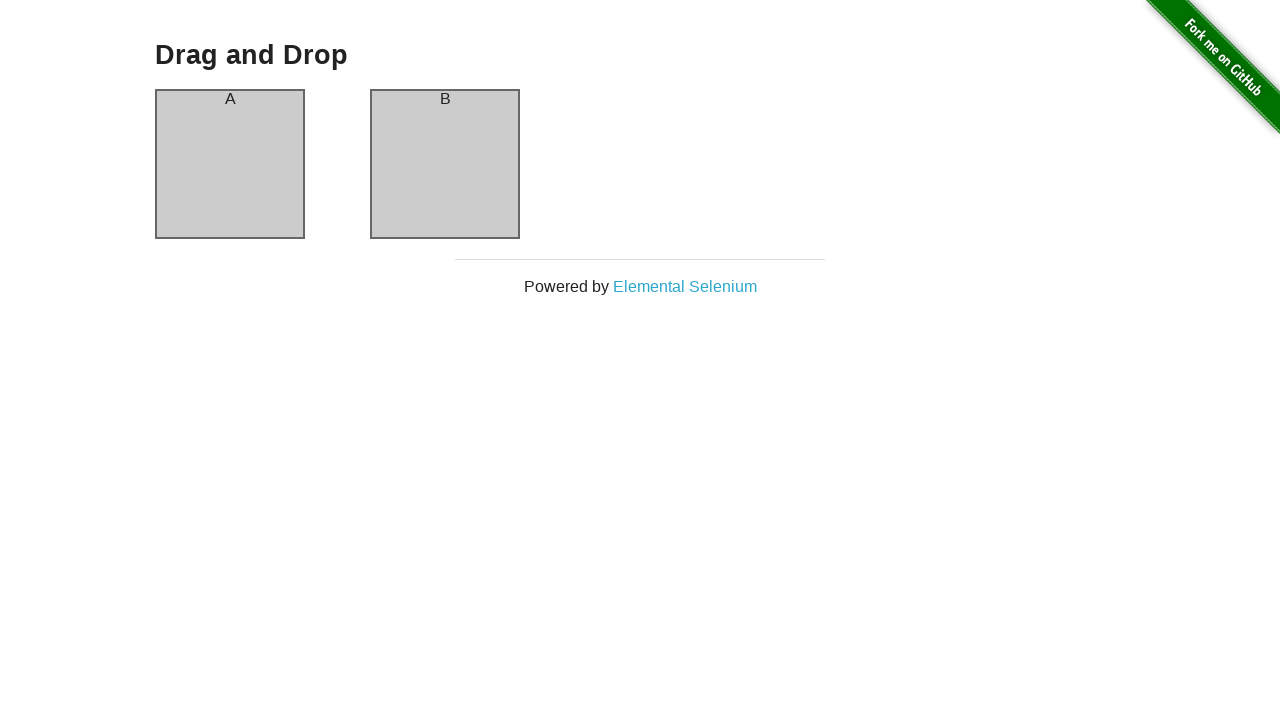

Dragged element A and dropped it onto element B at (445, 164)
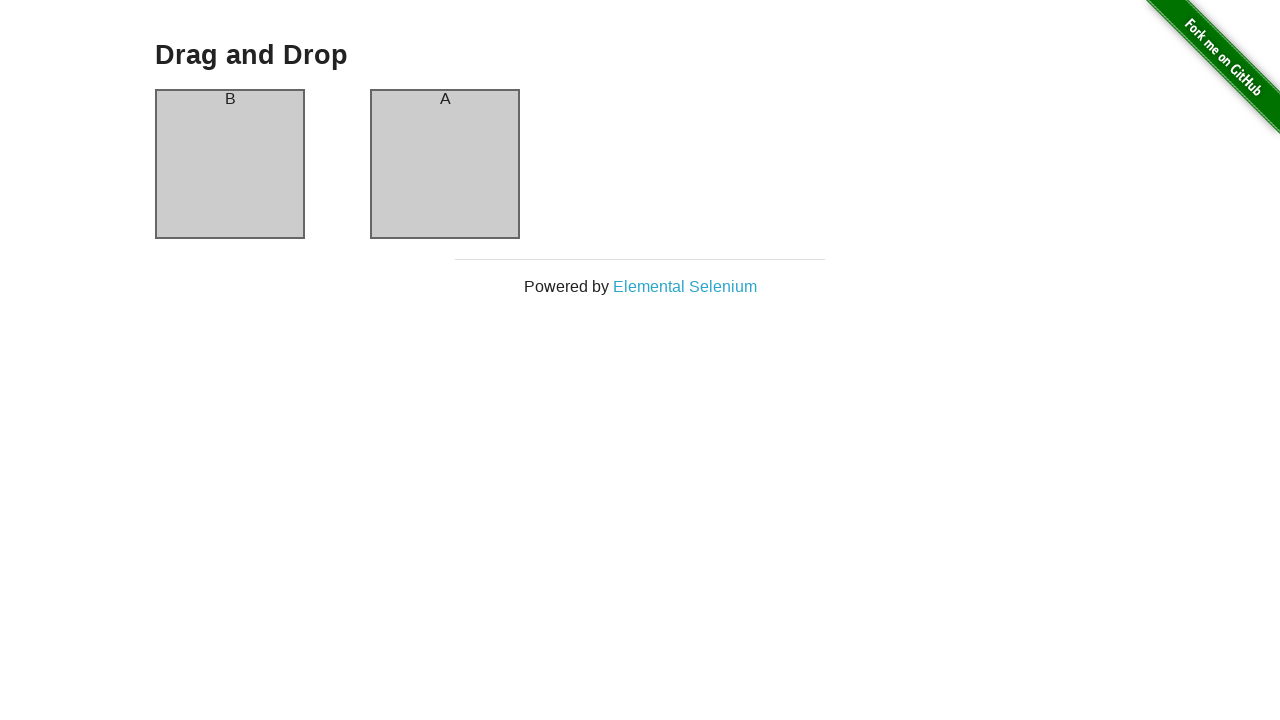

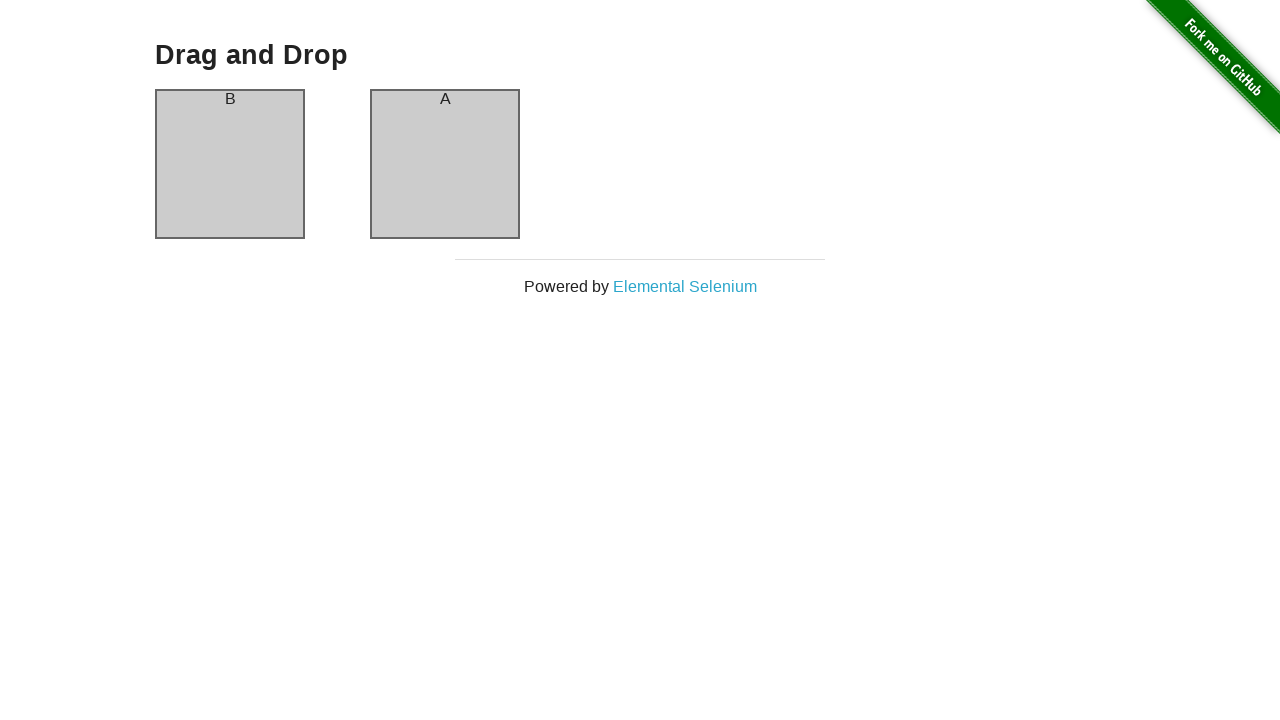